Tests navigating to Site Map and then clicking Services link

Starting URL: https://parabank.parasoft.com/parabank/index.htm

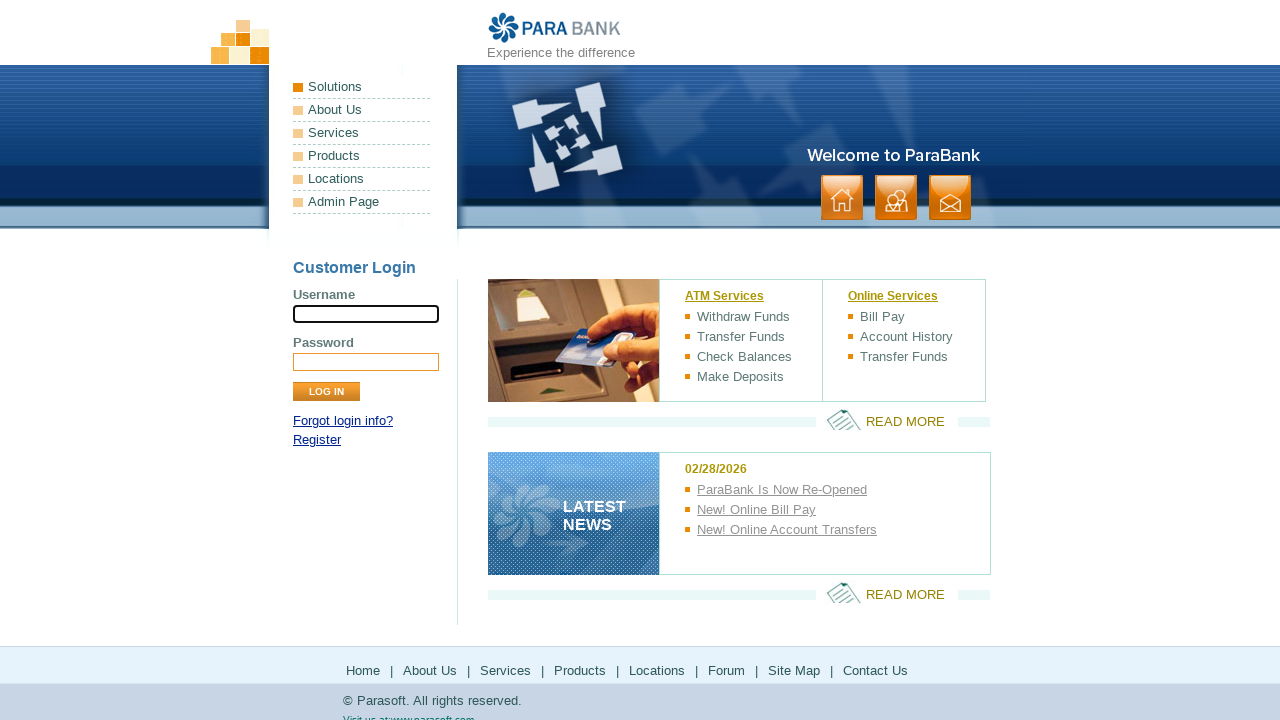

Waited for Site Map link in footer to load
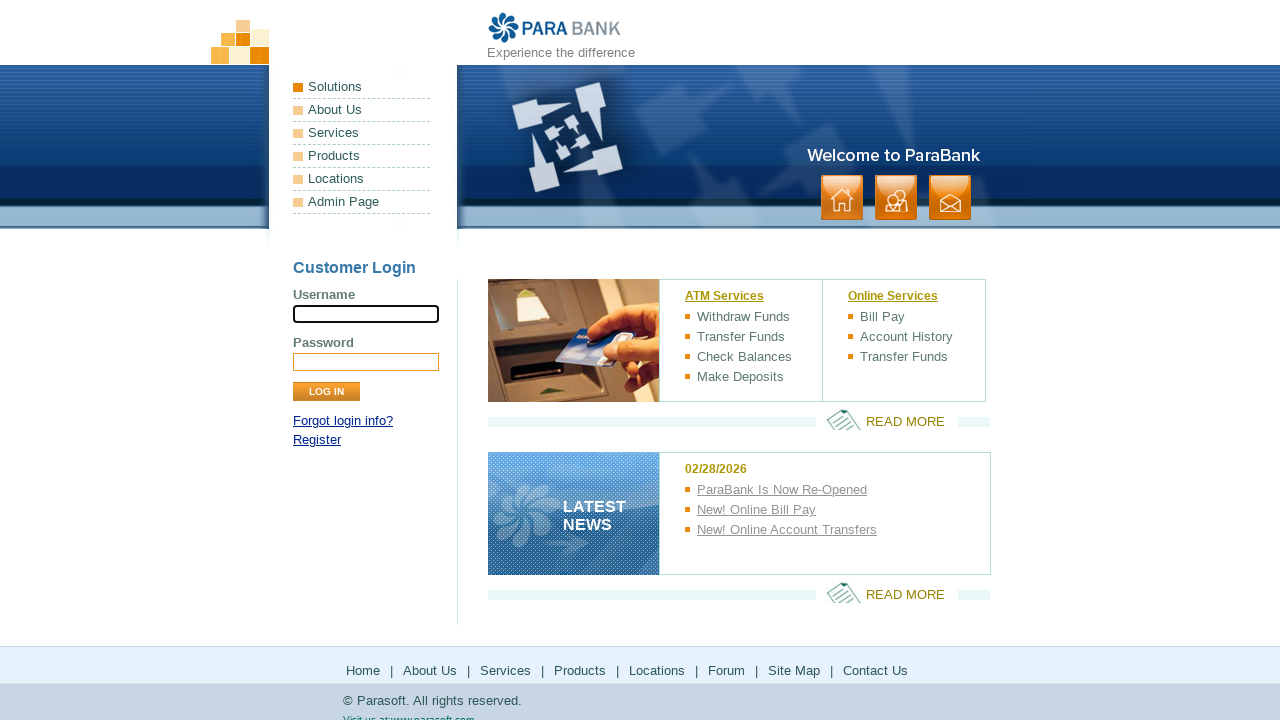

Clicked Site Map link in footer at (794, 670) on xpath=//*[@id='footerPanel']/ul[1]/li[7]/a
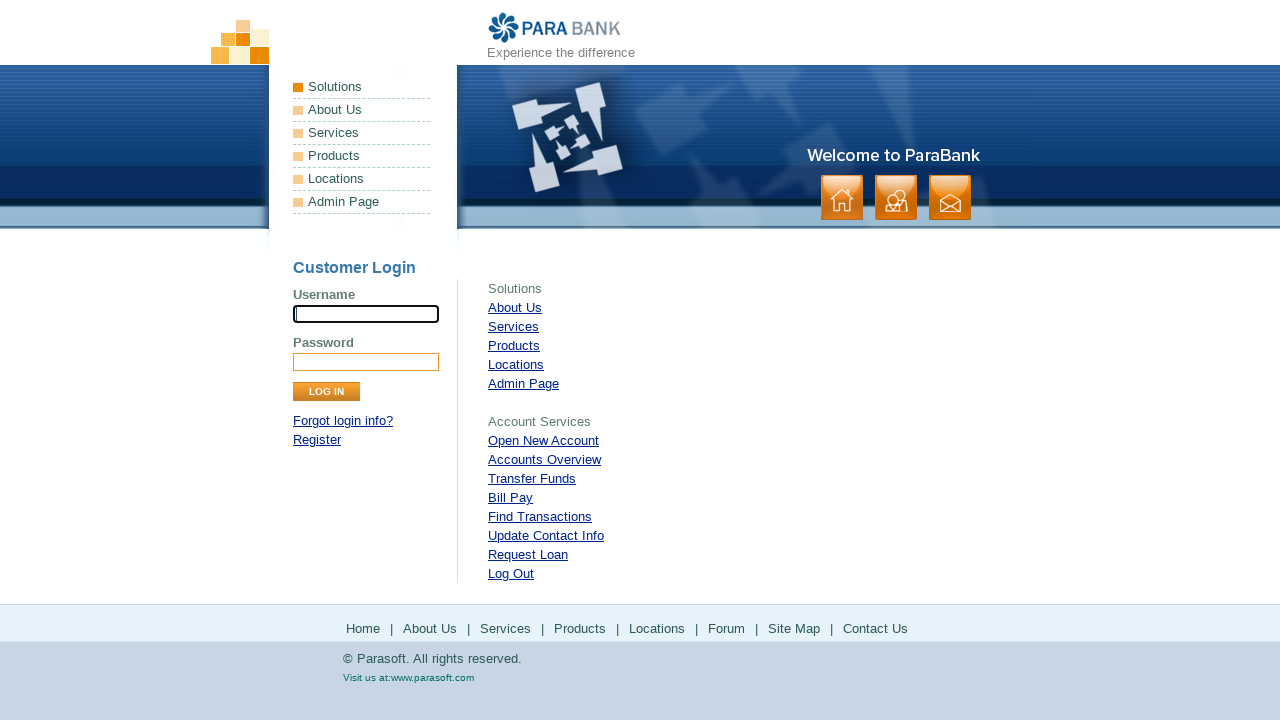

Waited for Services link in Site Map to load
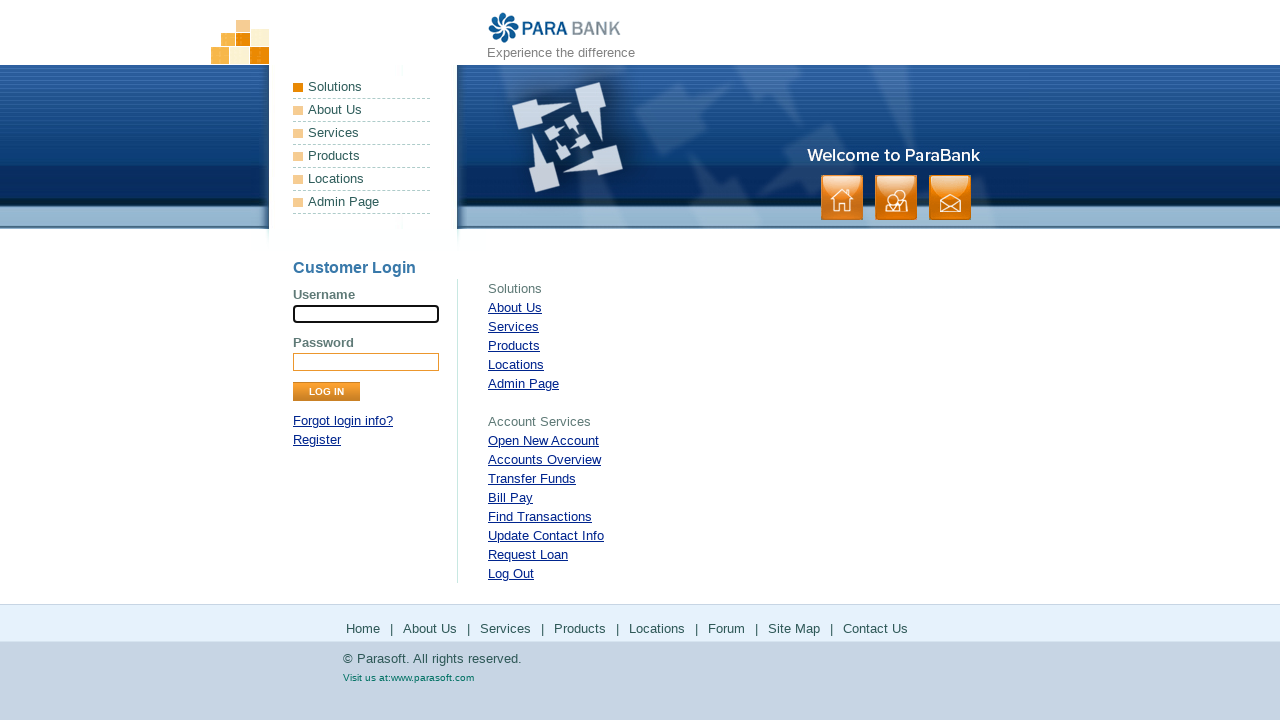

Clicked Services link from Site Map at (514, 326) on xpath=//*[@id='rightPanel']/ul[1]/li[3]/a
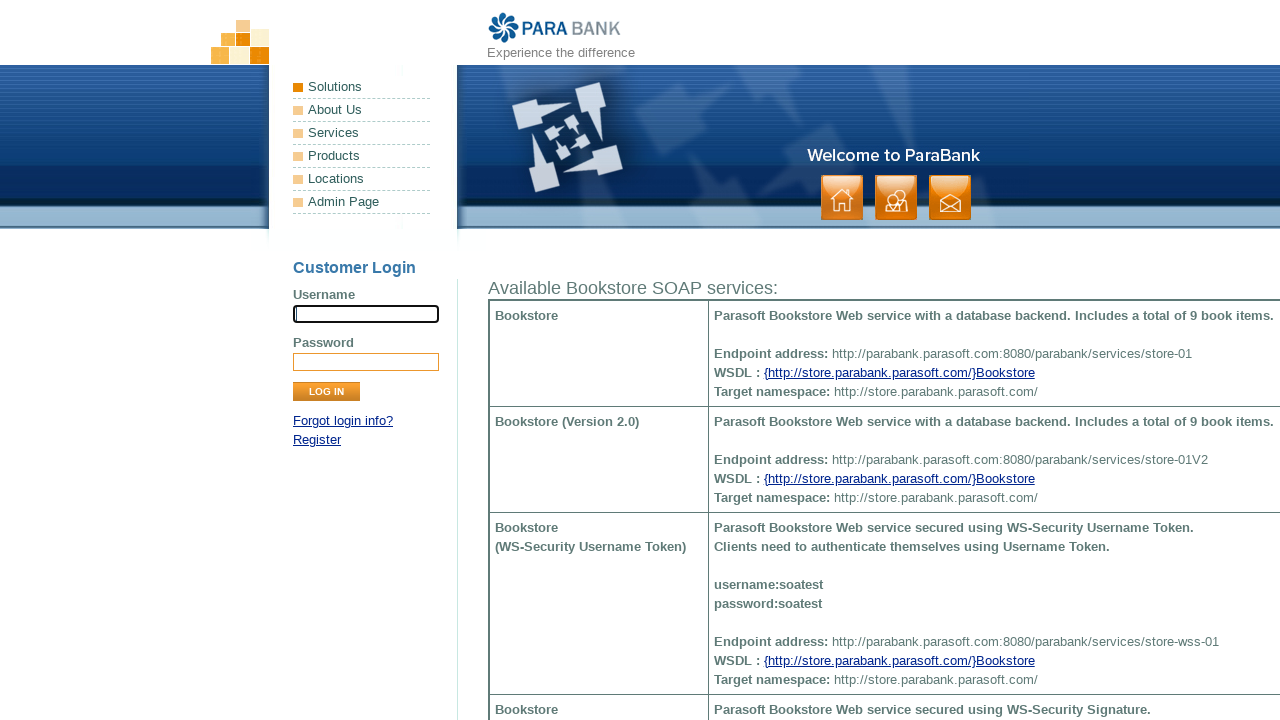

Waited for 'Available Bookstore SOAP services:' heading to display
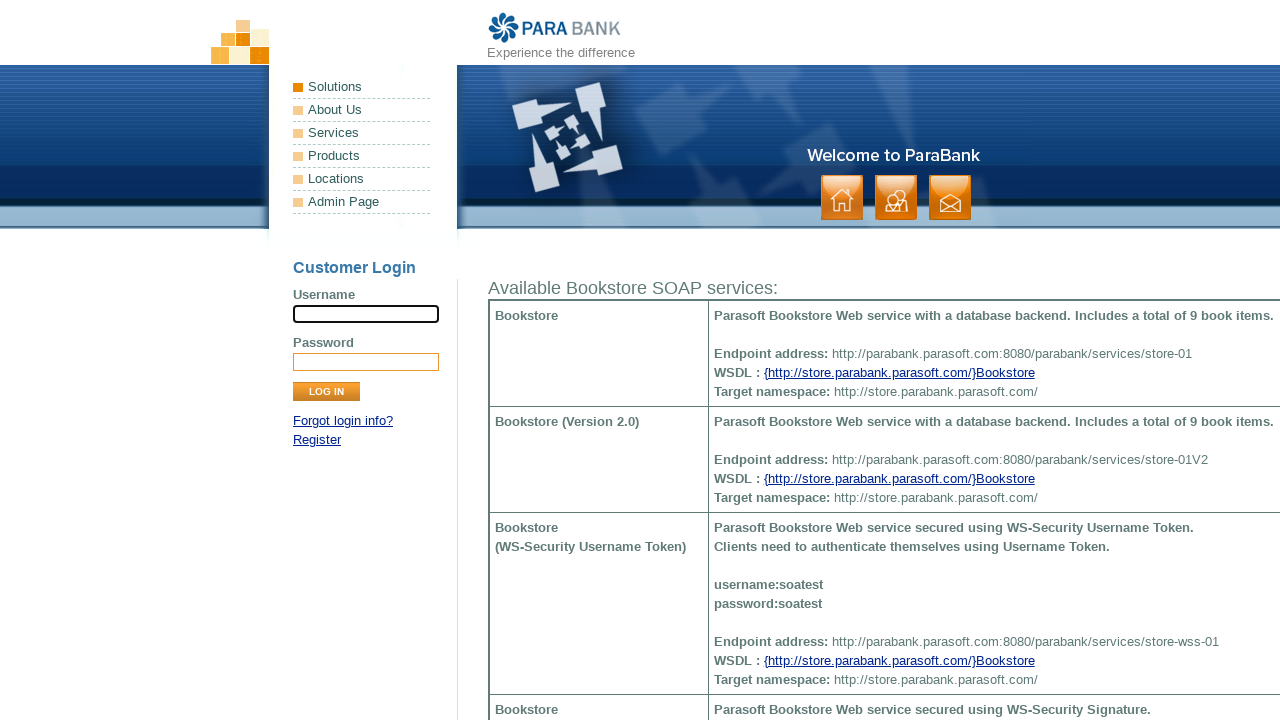

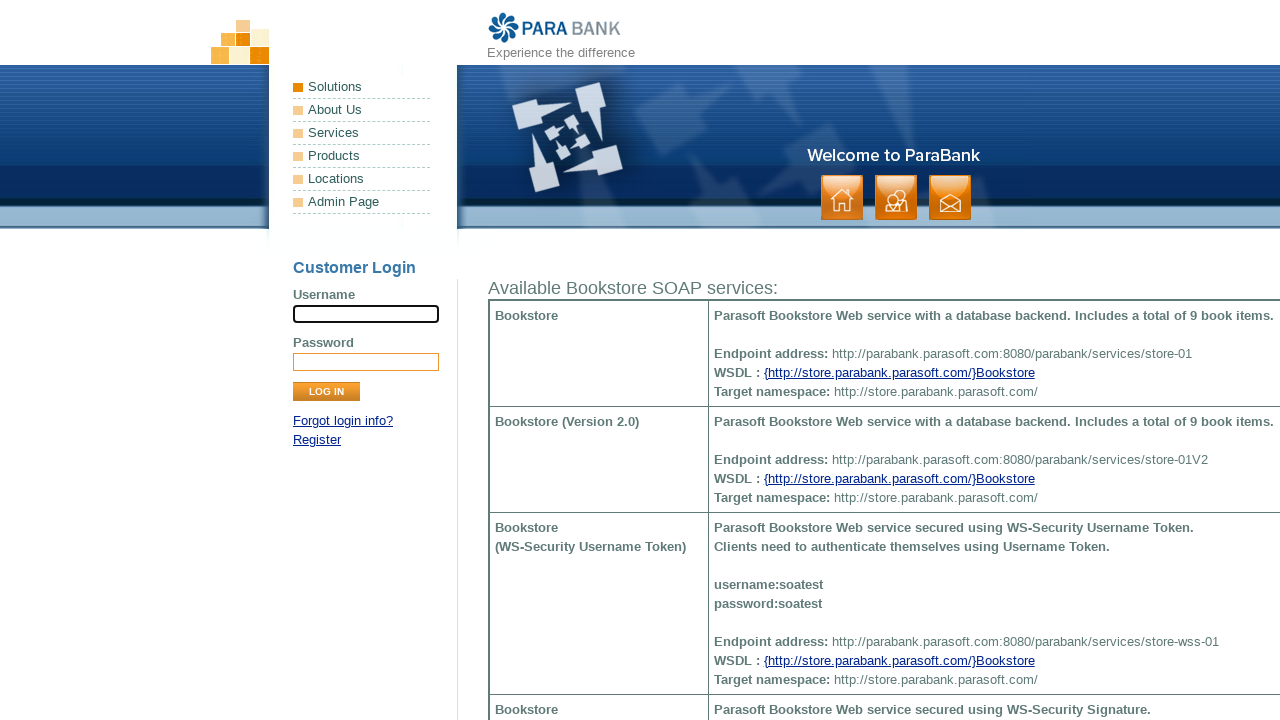